Navigates to the Time and Date world clock page and verifies that the world clock table is displayed with city names and time information in the first row.

Starting URL: https://www.timeanddate.com/worldclock/

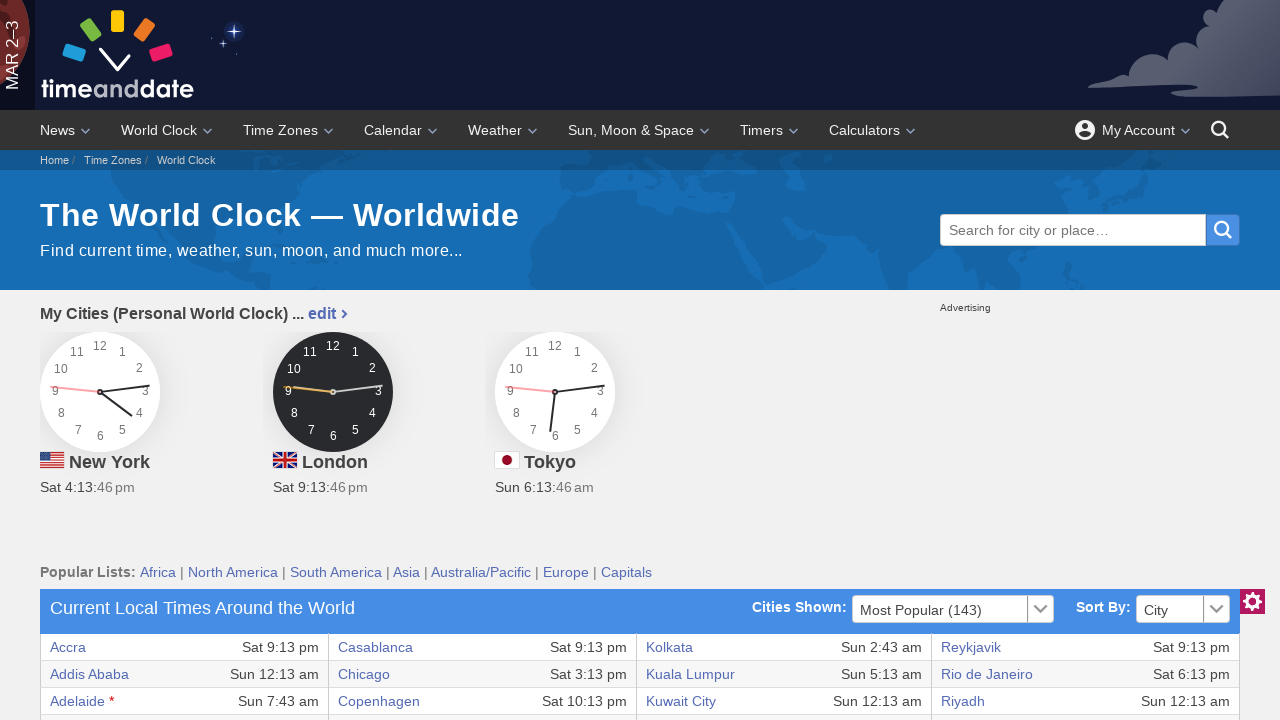

Navigated to Time and Date world clock page
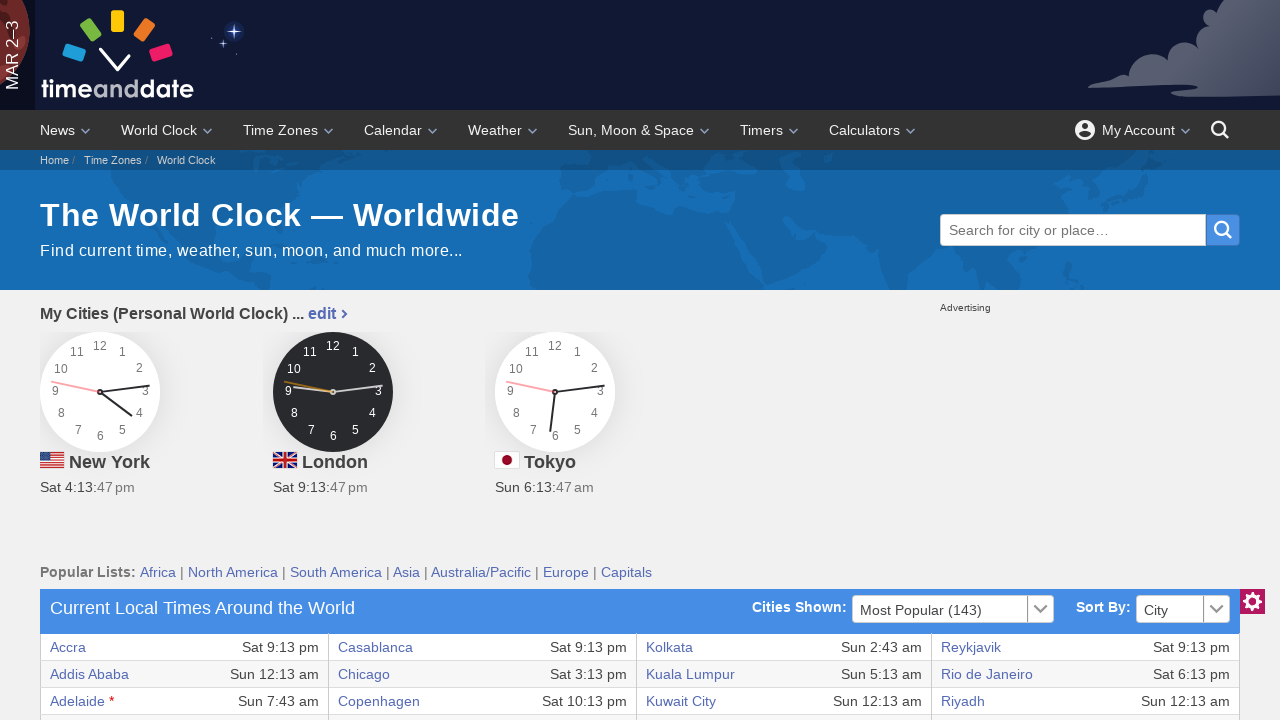

World clock table loaded with rows
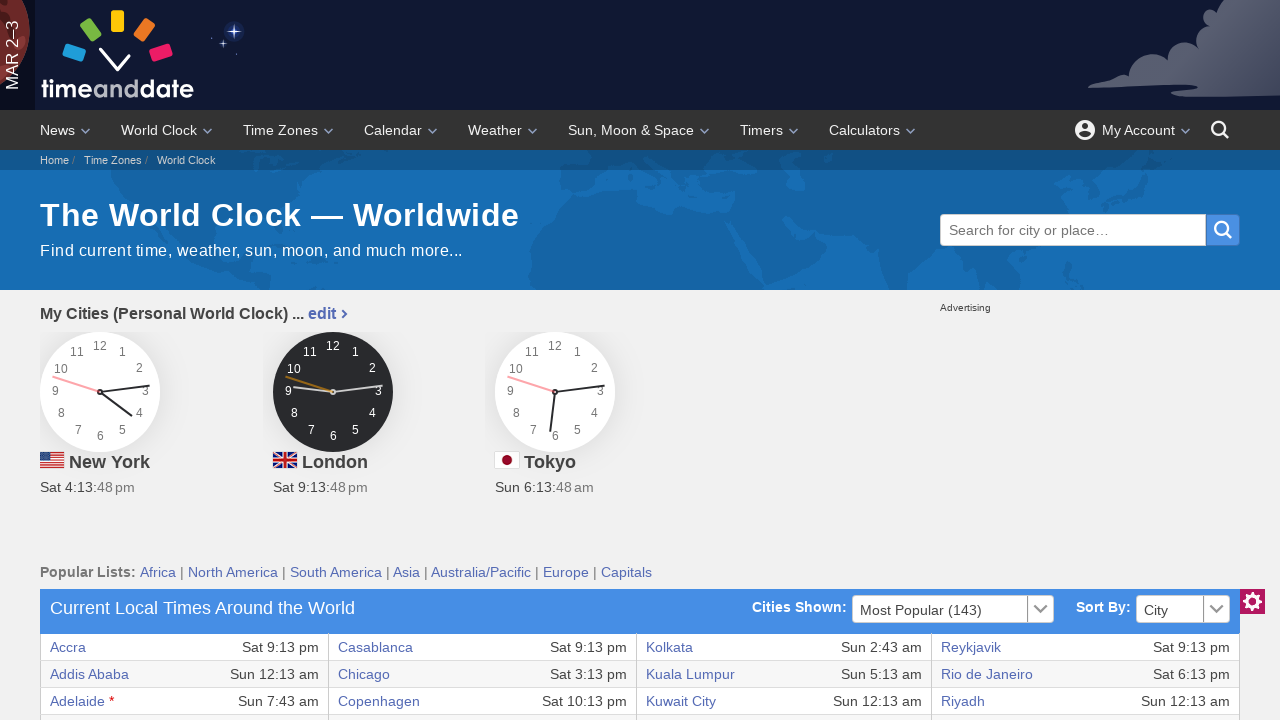

First row city name element is visible
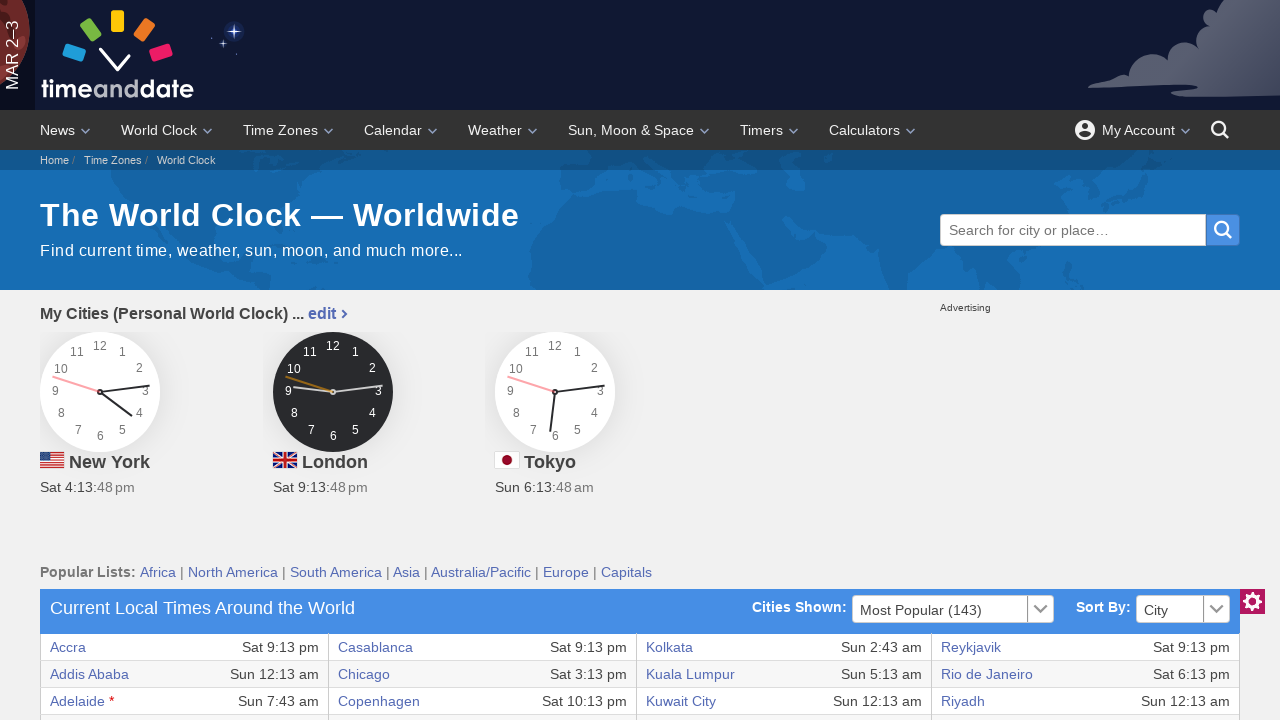

First row time element is visible
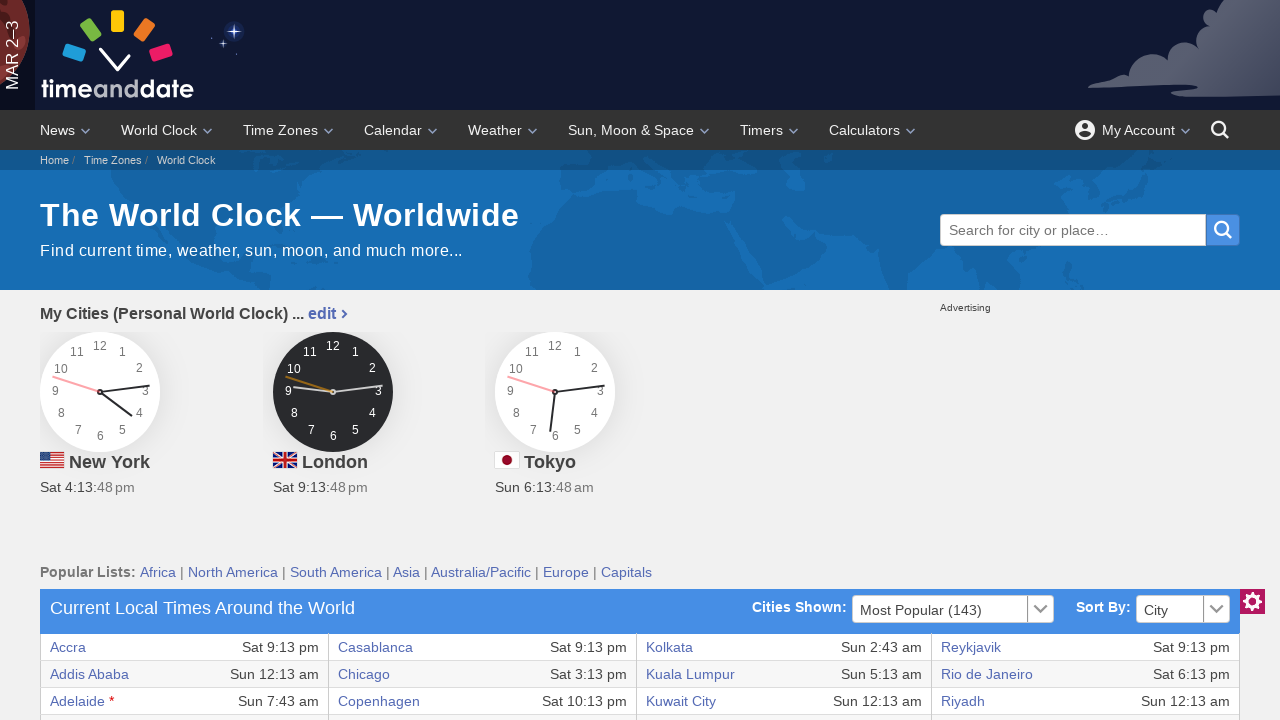

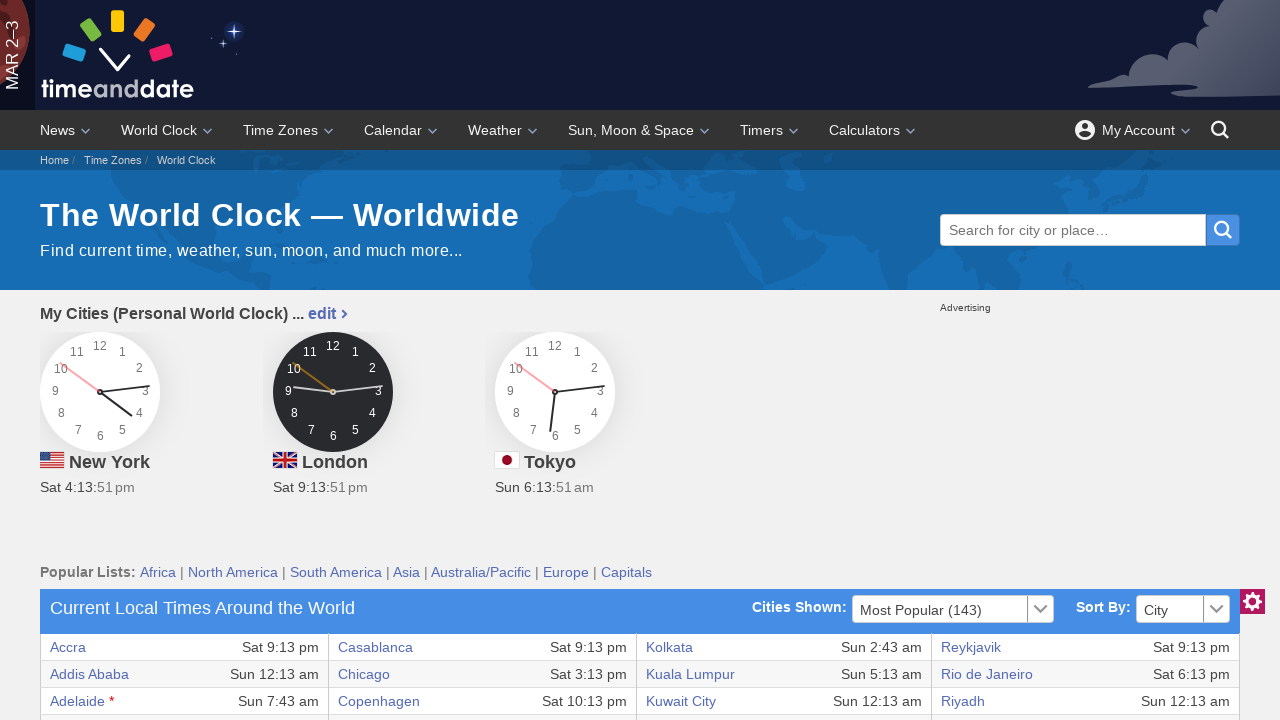